Tests that clicking the "Phones" category filter displays the correct phone products on the Demoblaze e-commerce demo site

Starting URL: https://www.demoblaze.com/#

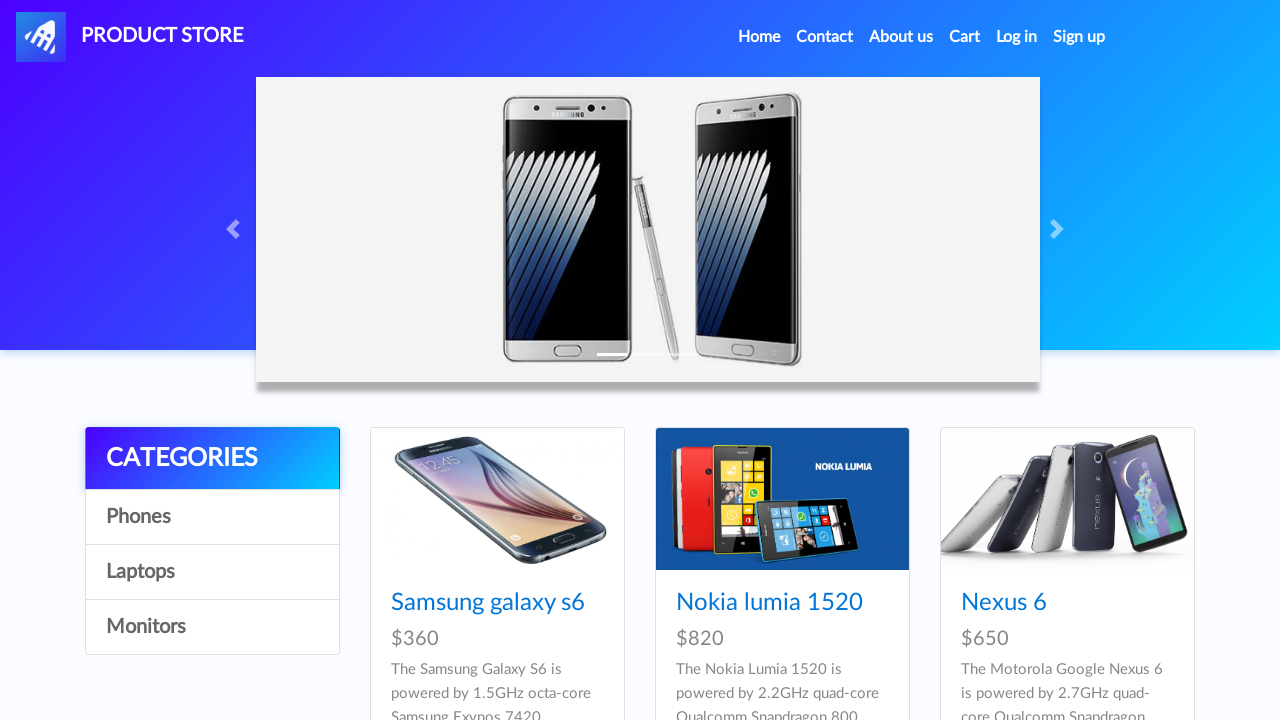

Clicked on the Phones category filter at (212, 517) on text=Phones
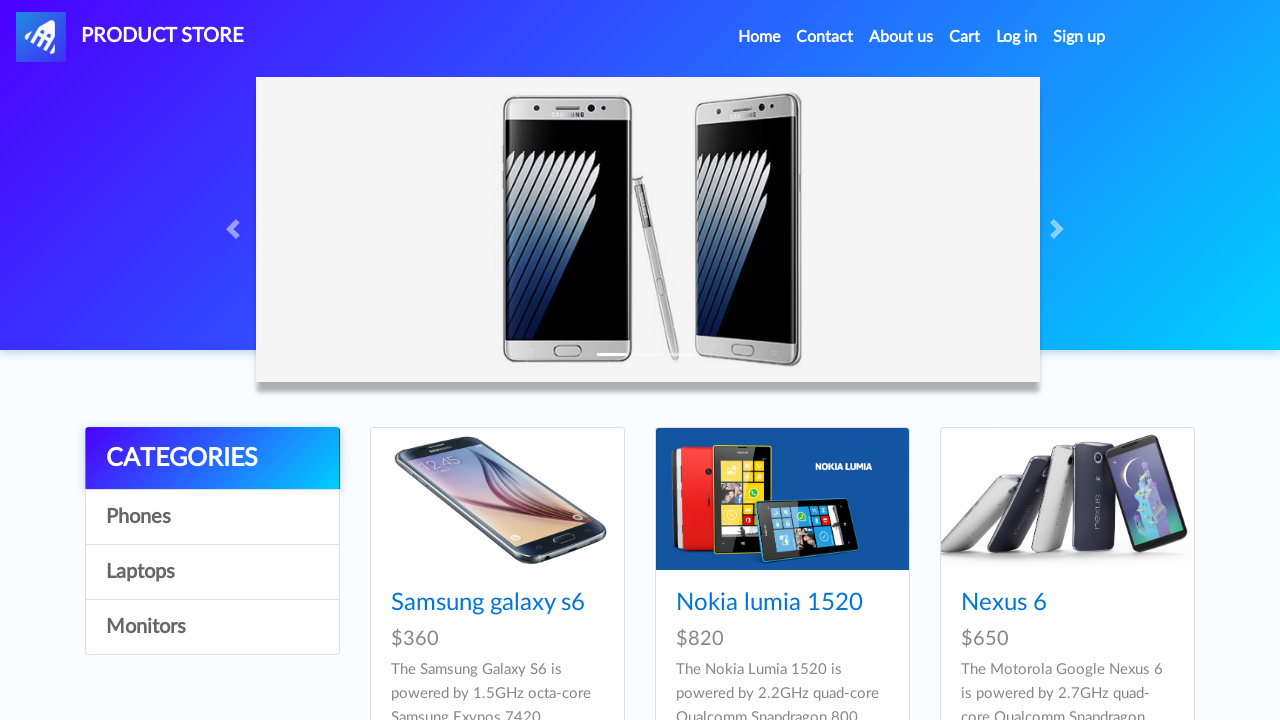

Waited 2 seconds for products to load
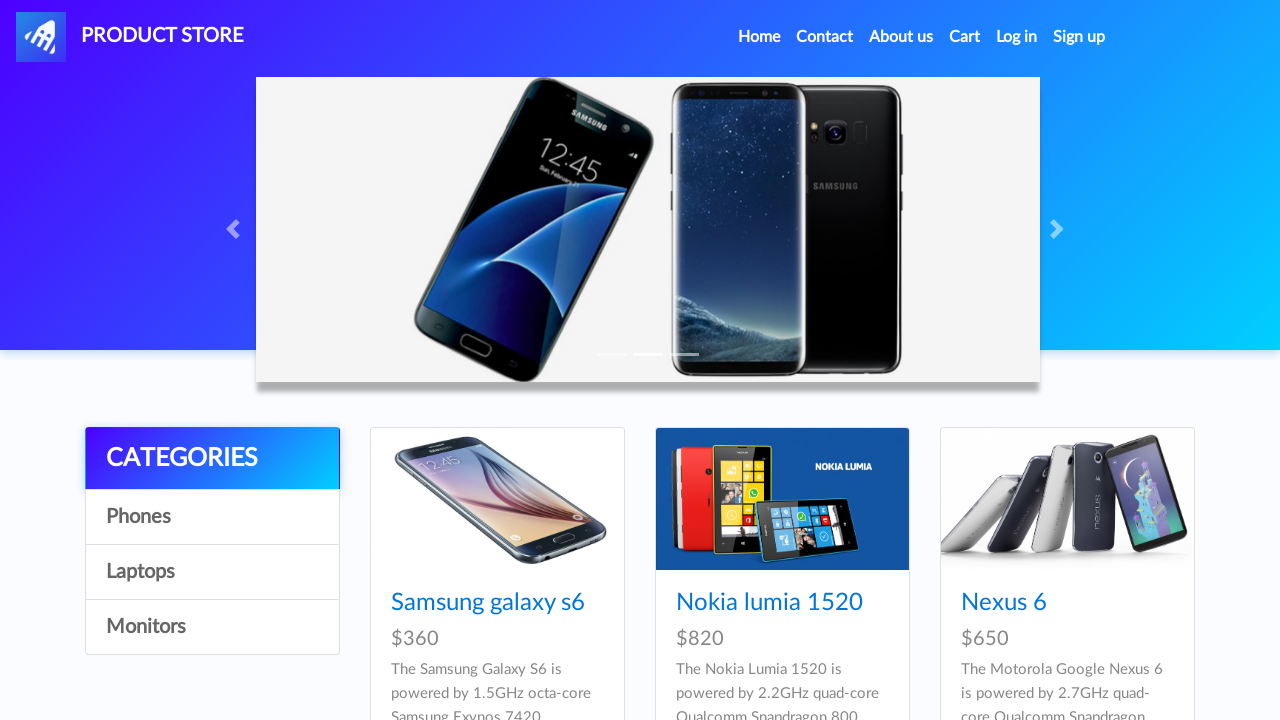

Verified phone product cards are visible
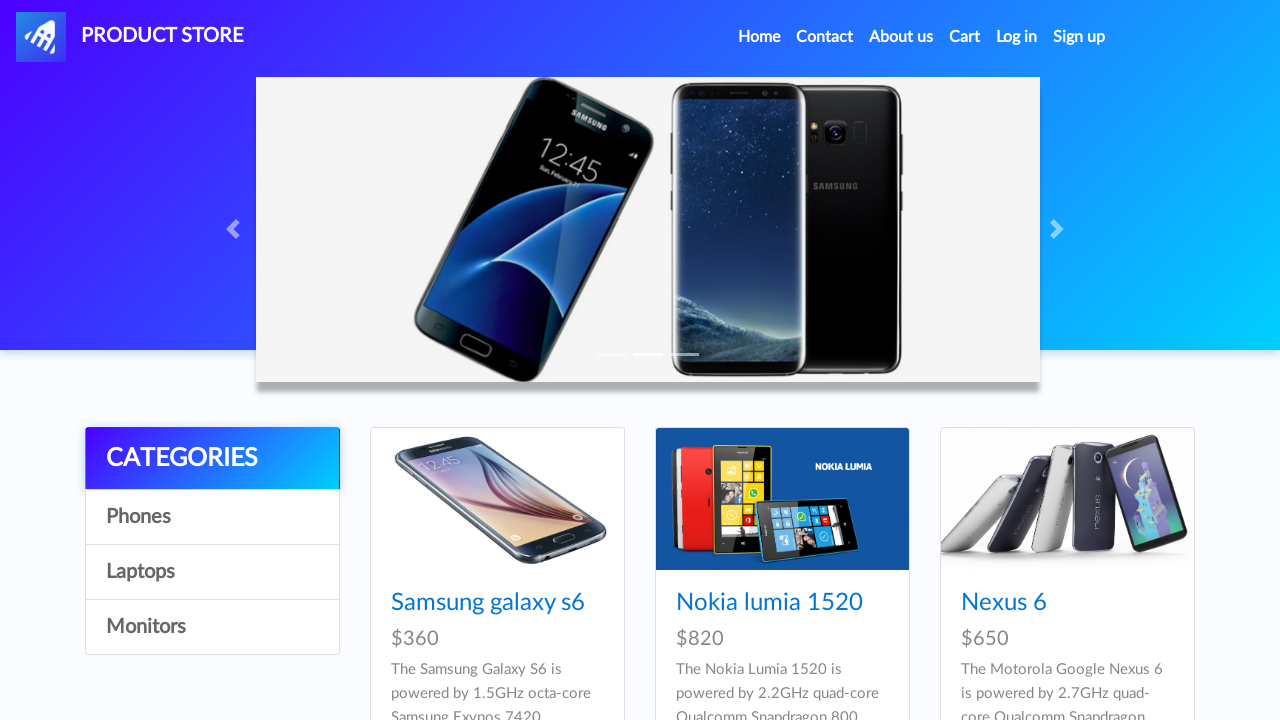

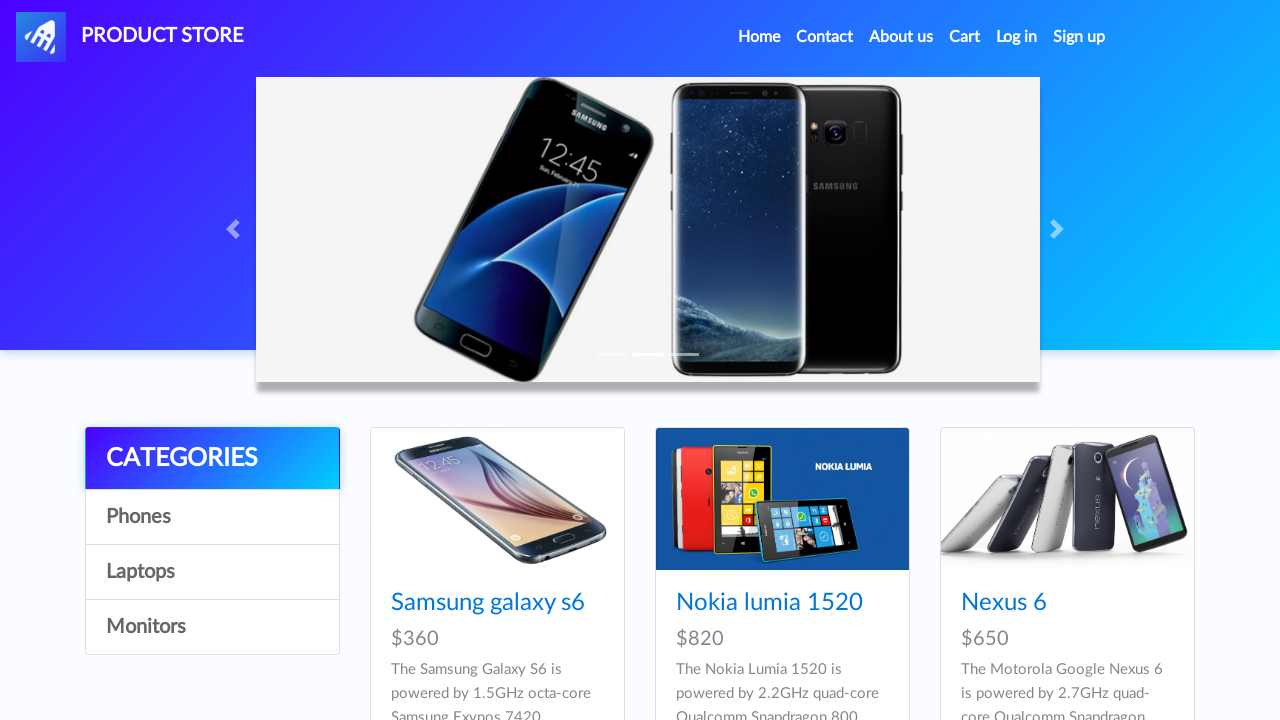